Tests alert handling functionality by triggering timer and confirmation alerts, then accepting/dismissing them

Starting URL: https://demoqa.com/alerts

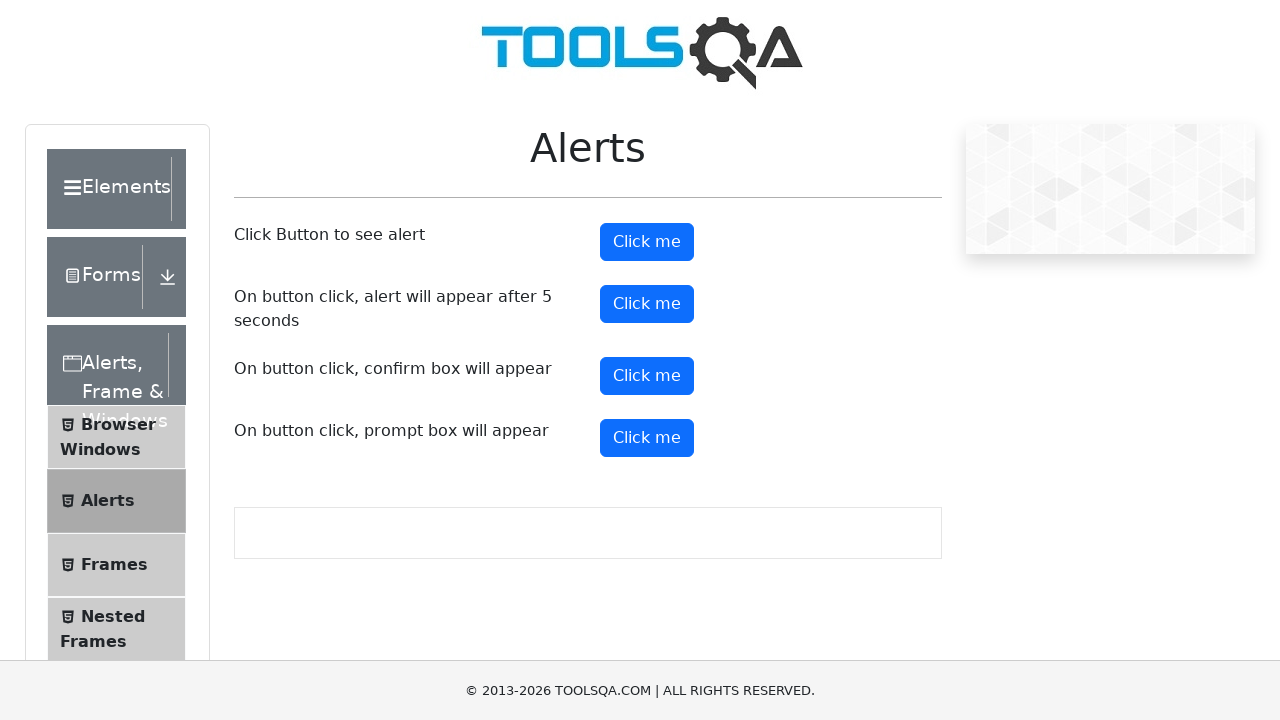

Clicked timer alert button to trigger delayed alert at (647, 304) on #timerAlertButton
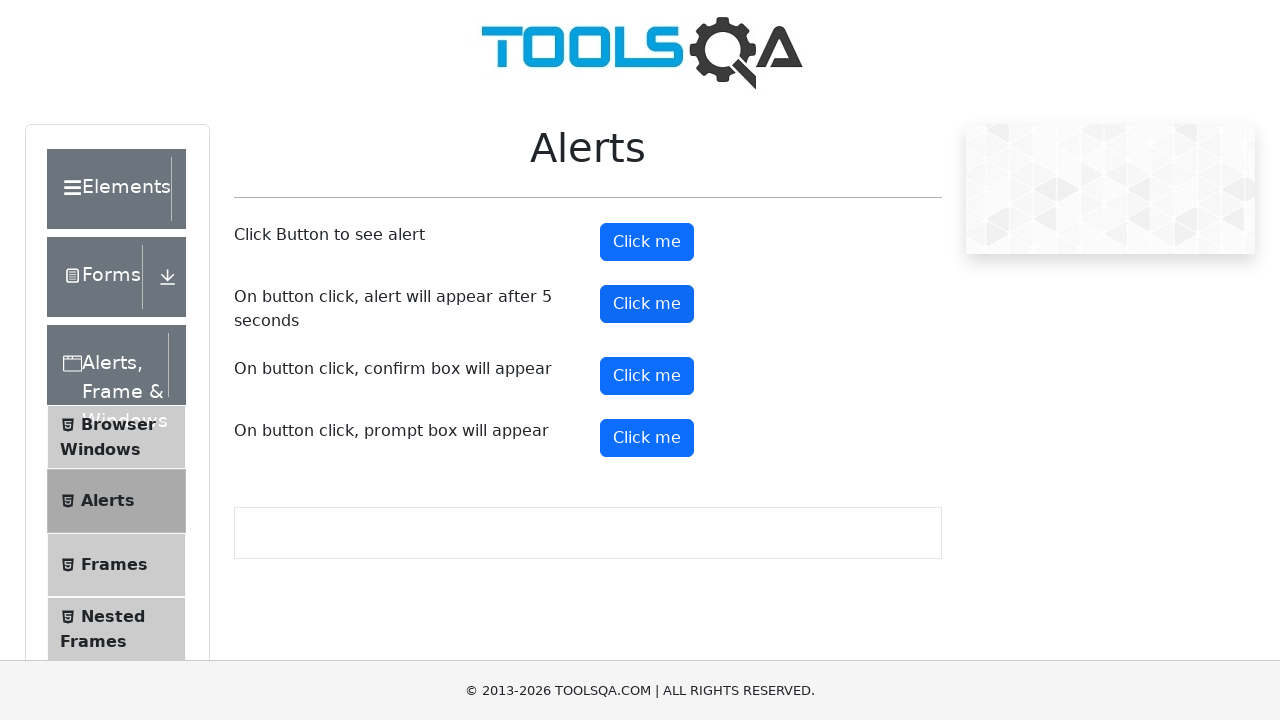

Waited 5.5 seconds for timer alert to appear
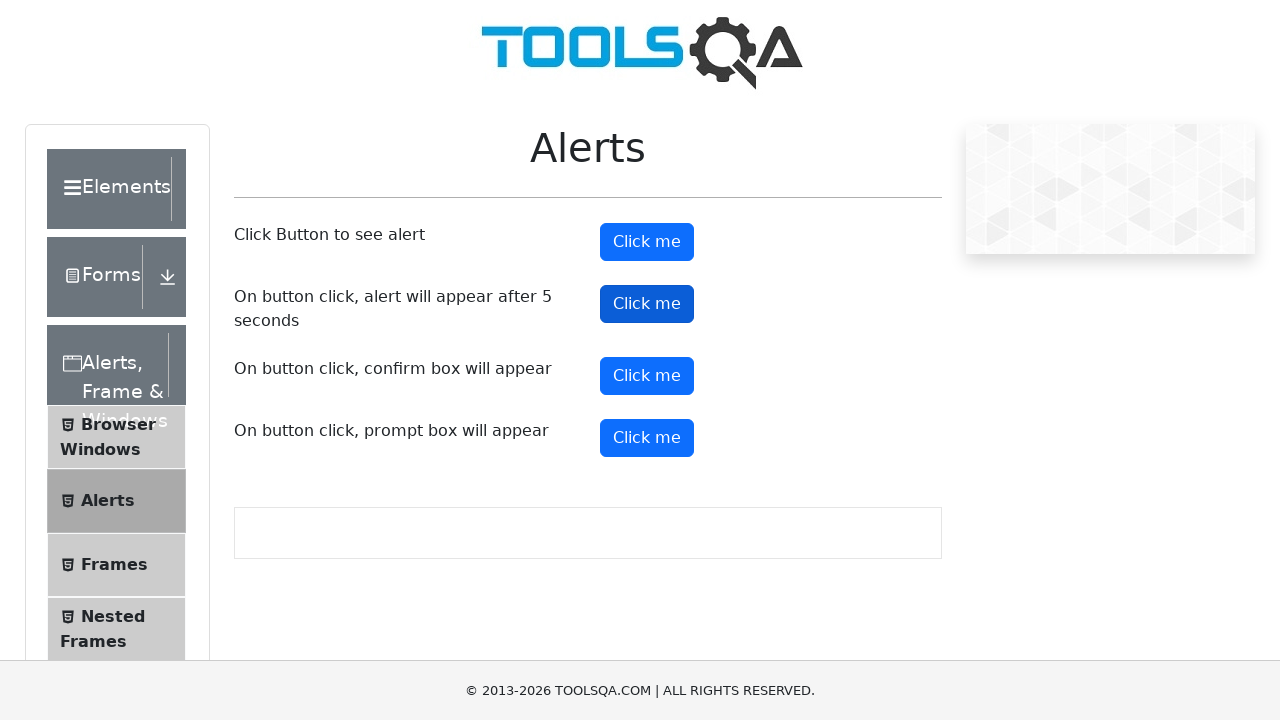

Set up dialog handler to dismiss alerts
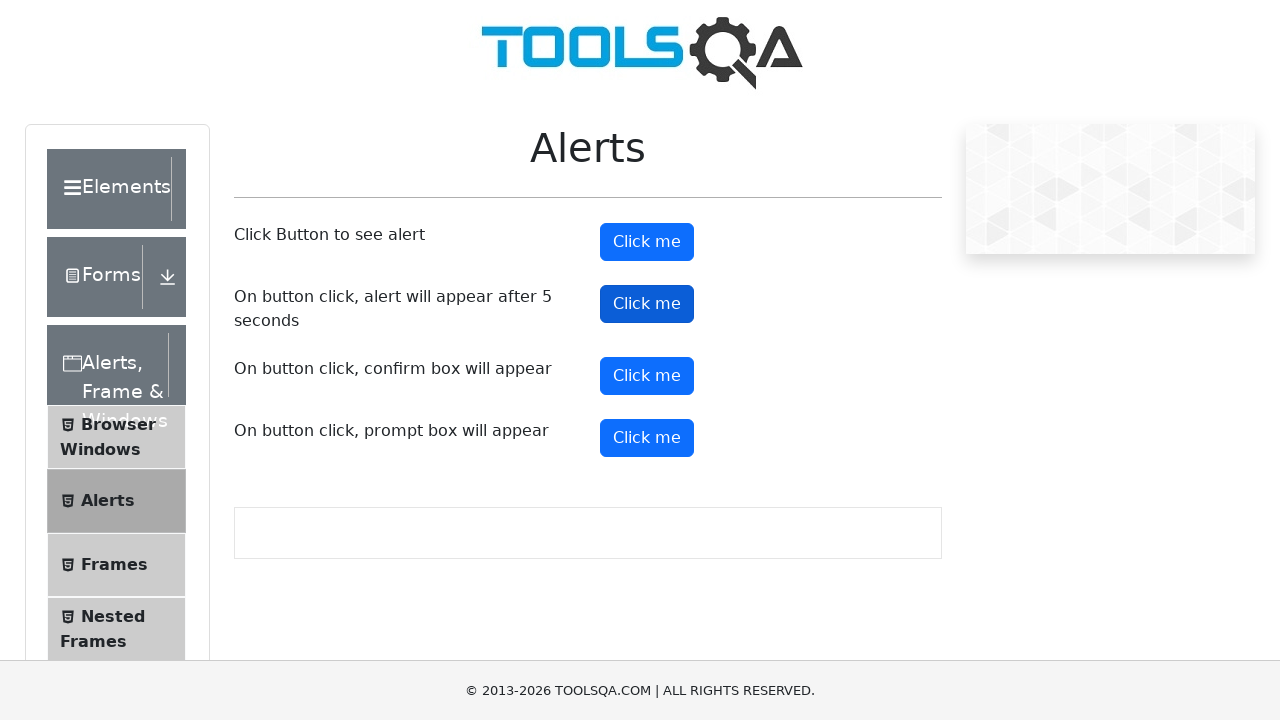

Triggered pending dialogs by evaluating empty function
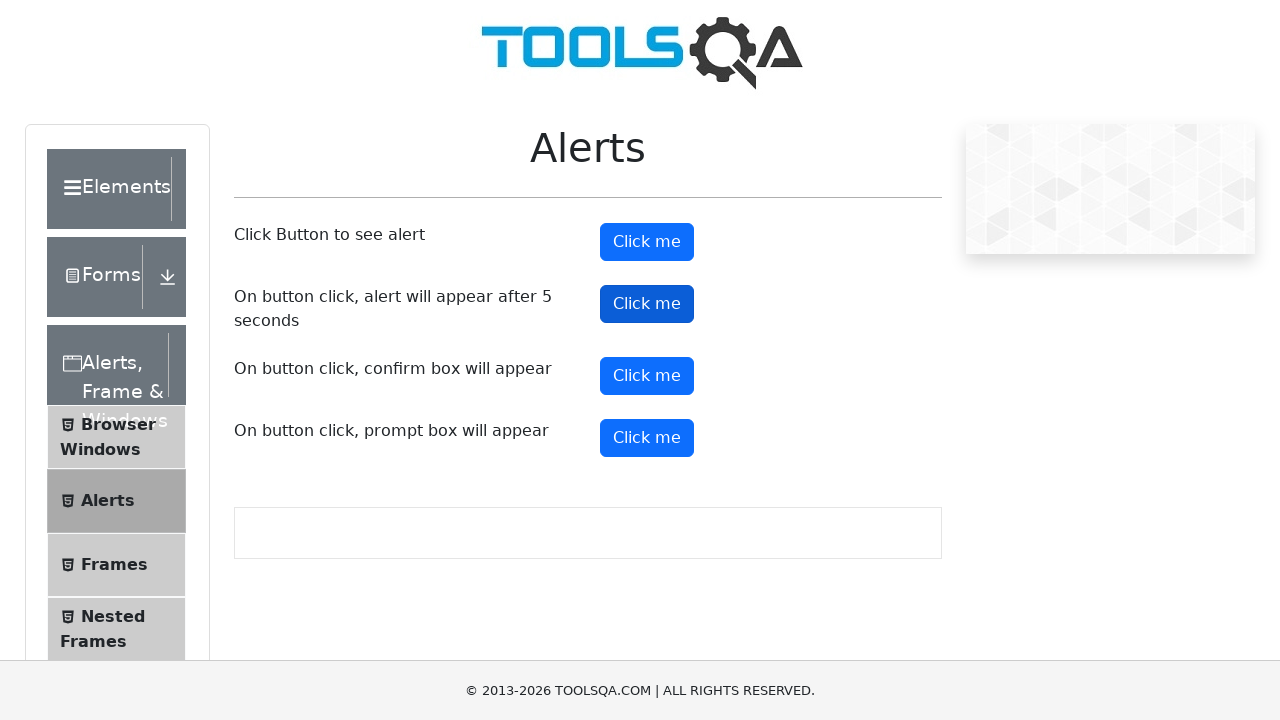

Clicked confirm button to trigger confirmation alert at (647, 376) on #confirmButton
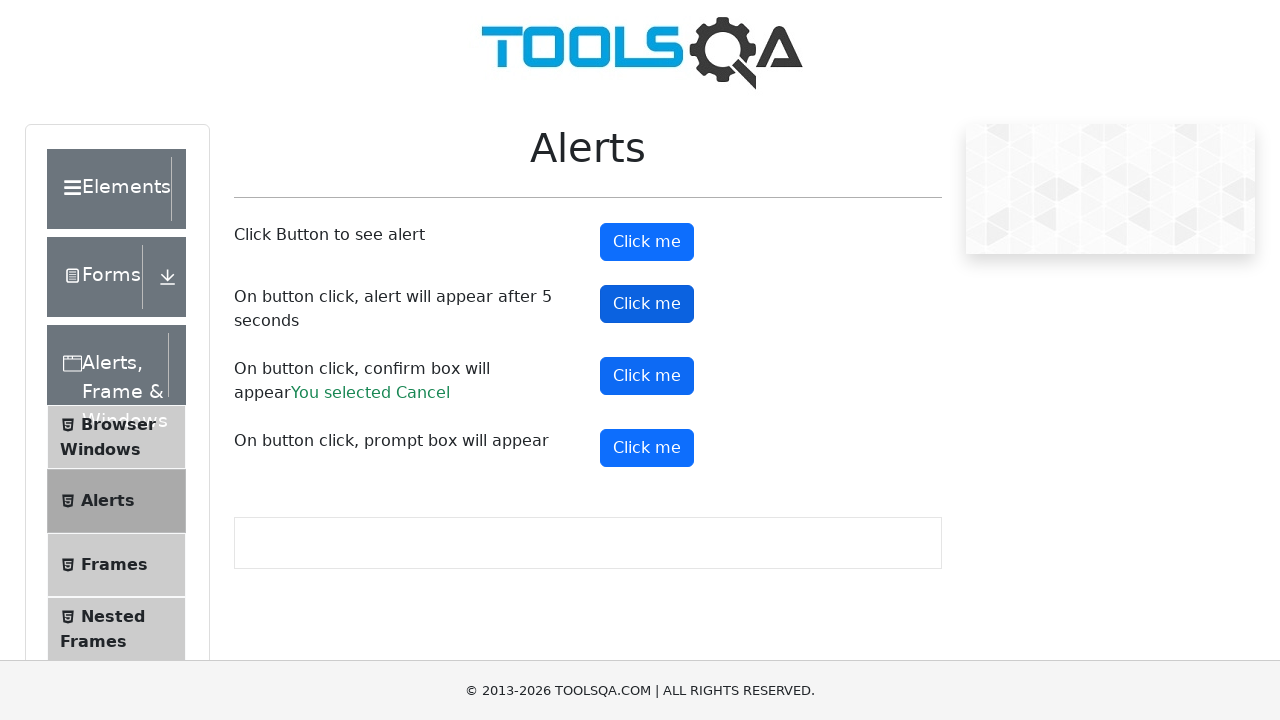

Set up dialog handler to accept alerts
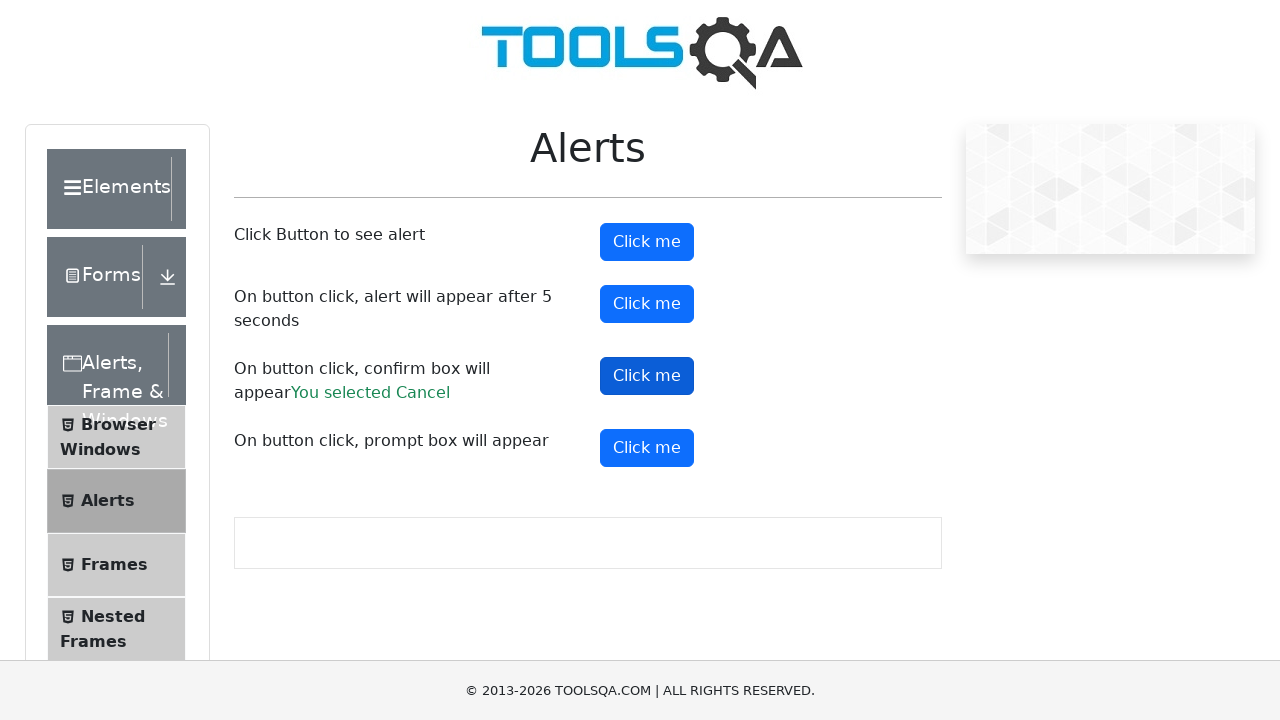

Clicked confirm button again to trigger confirmation alert for acceptance at (647, 376) on #confirmButton
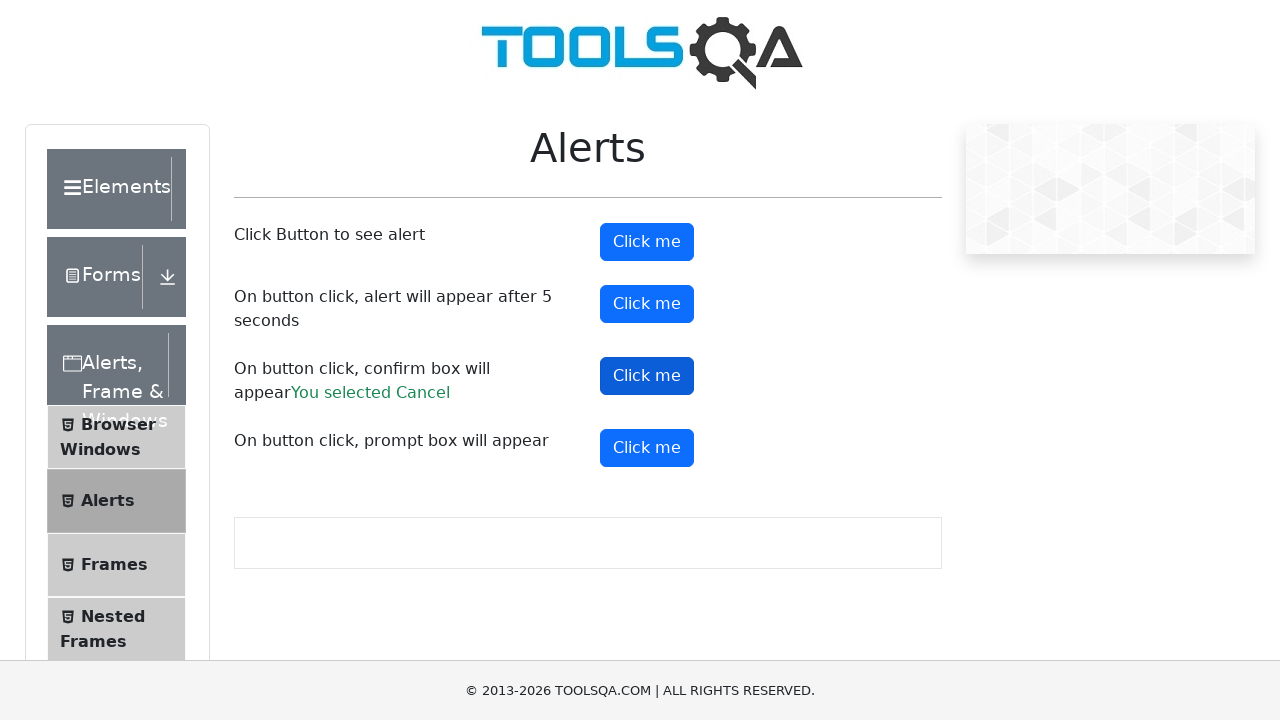

Confirmation result element appeared with success state
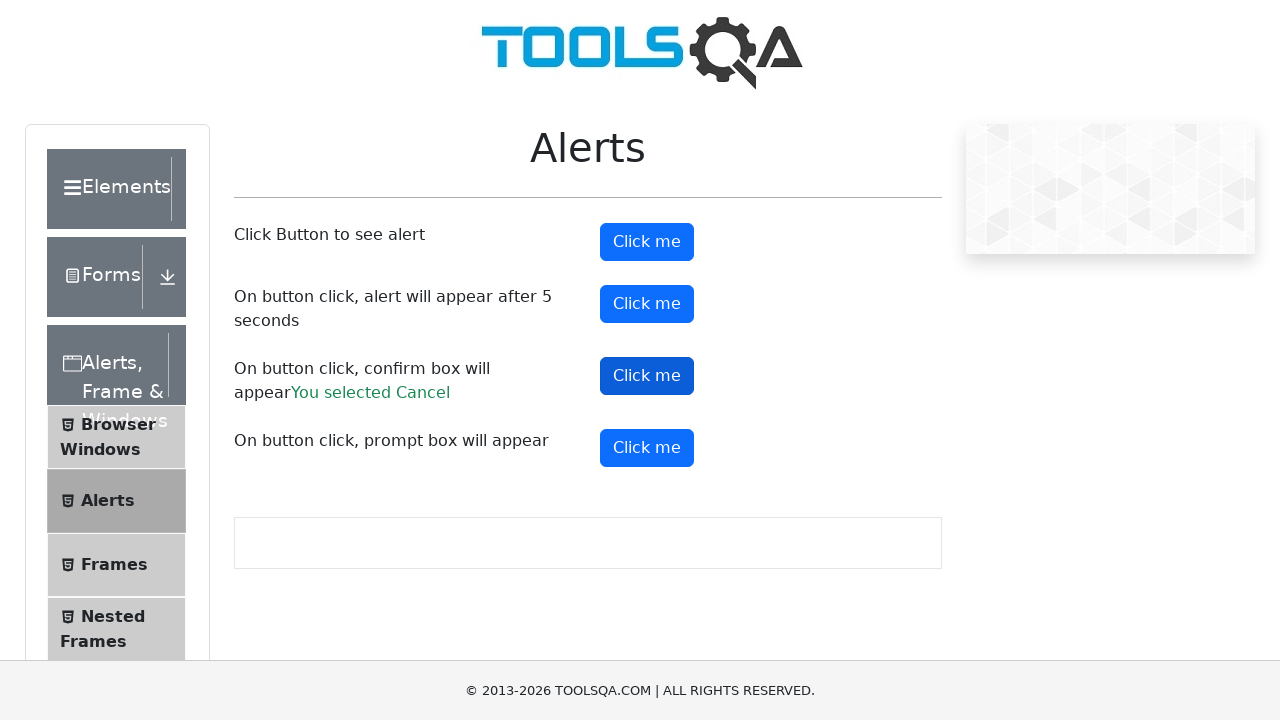

Retrieved confirmation result text: You selected Cancel
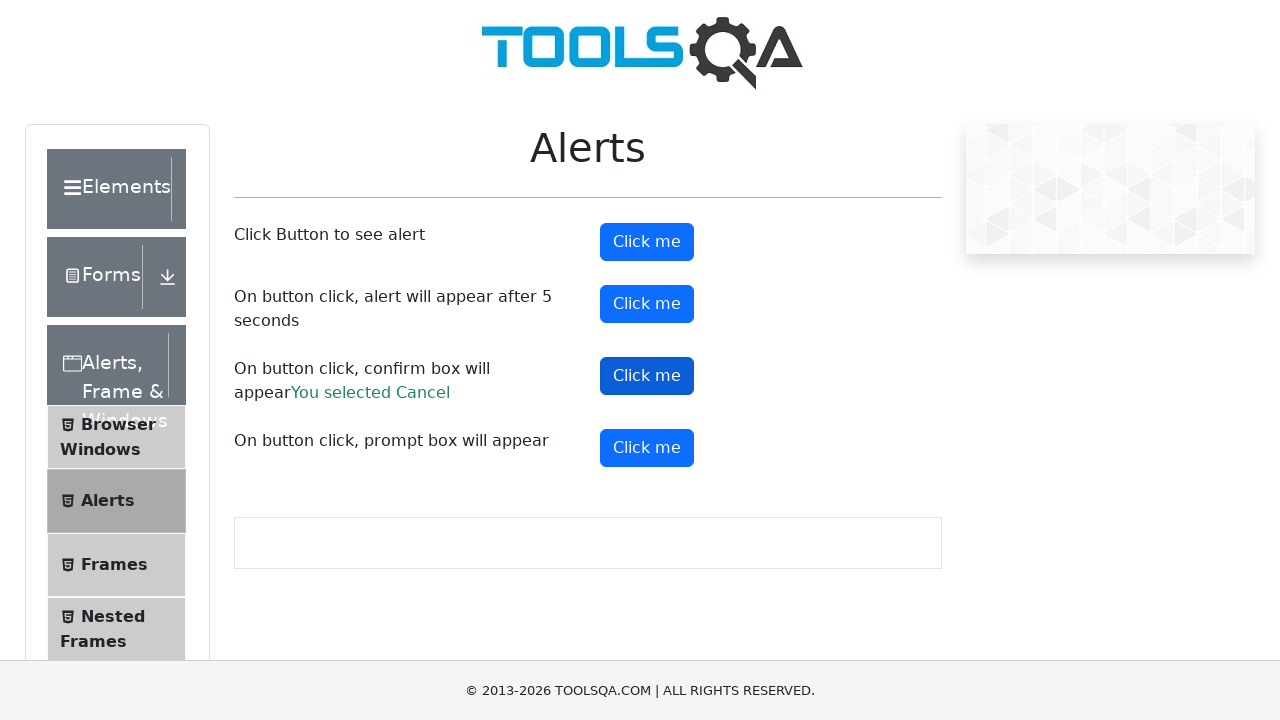

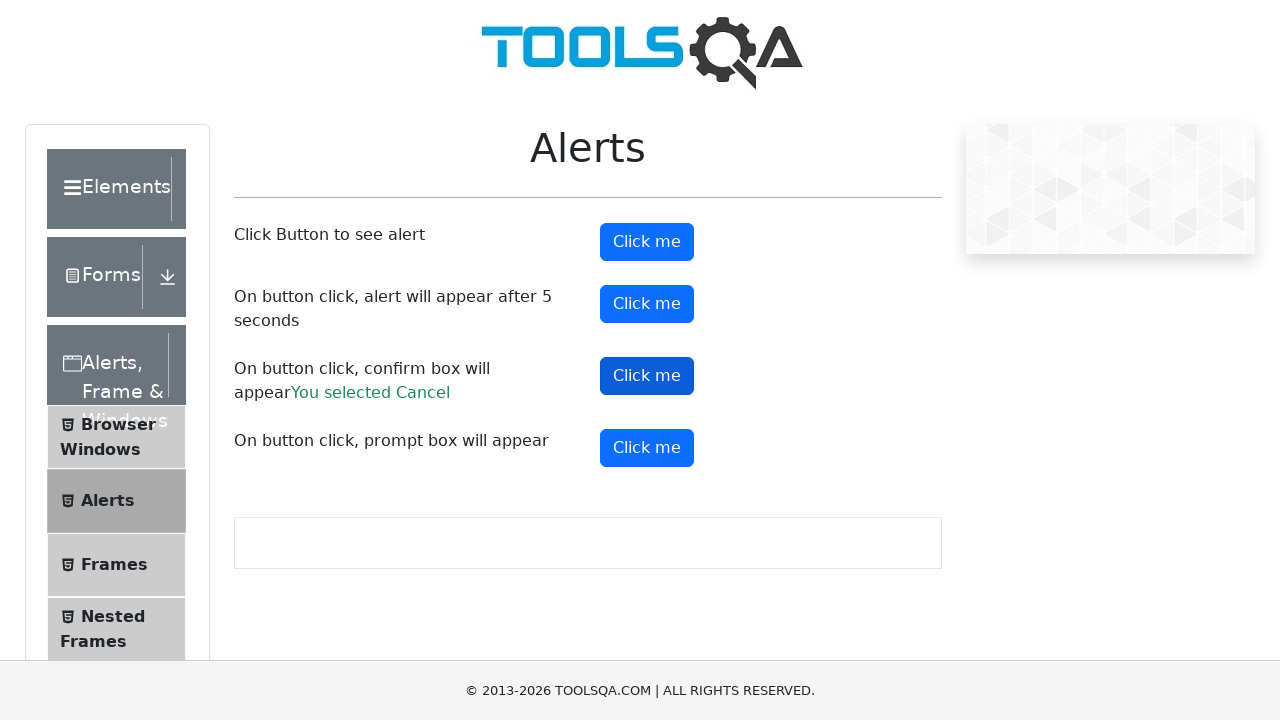